Navigates to an inputs page, clicks the Home link, and verifies the page title

Starting URL: https://practice.cydeo.com/inputs

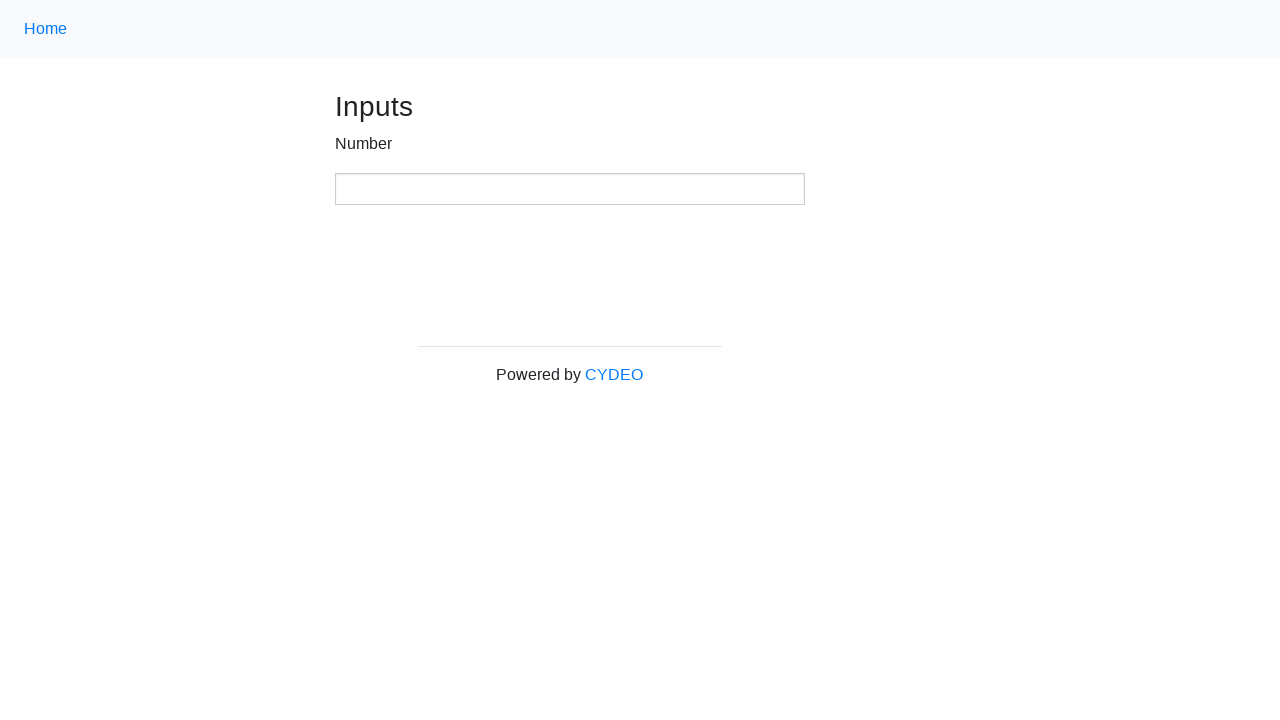

Clicked Home link at (46, 29) on .nav-link
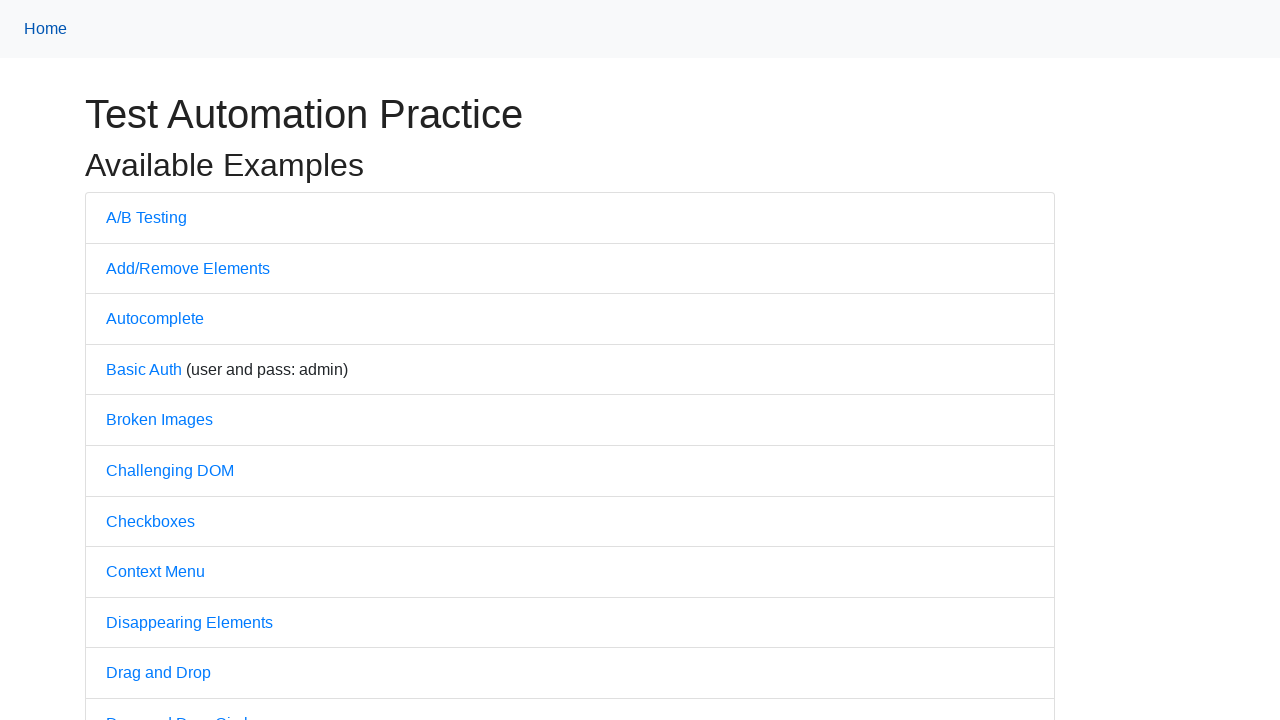

Verified page title is 'Practice'
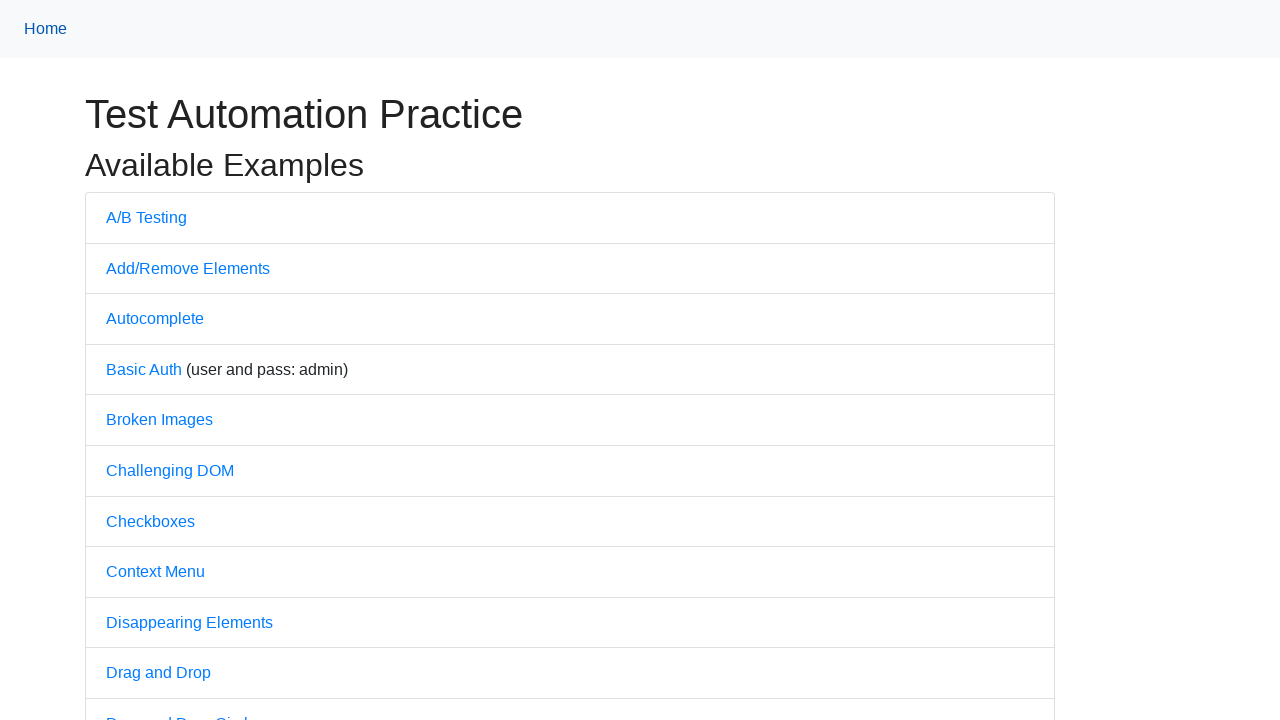

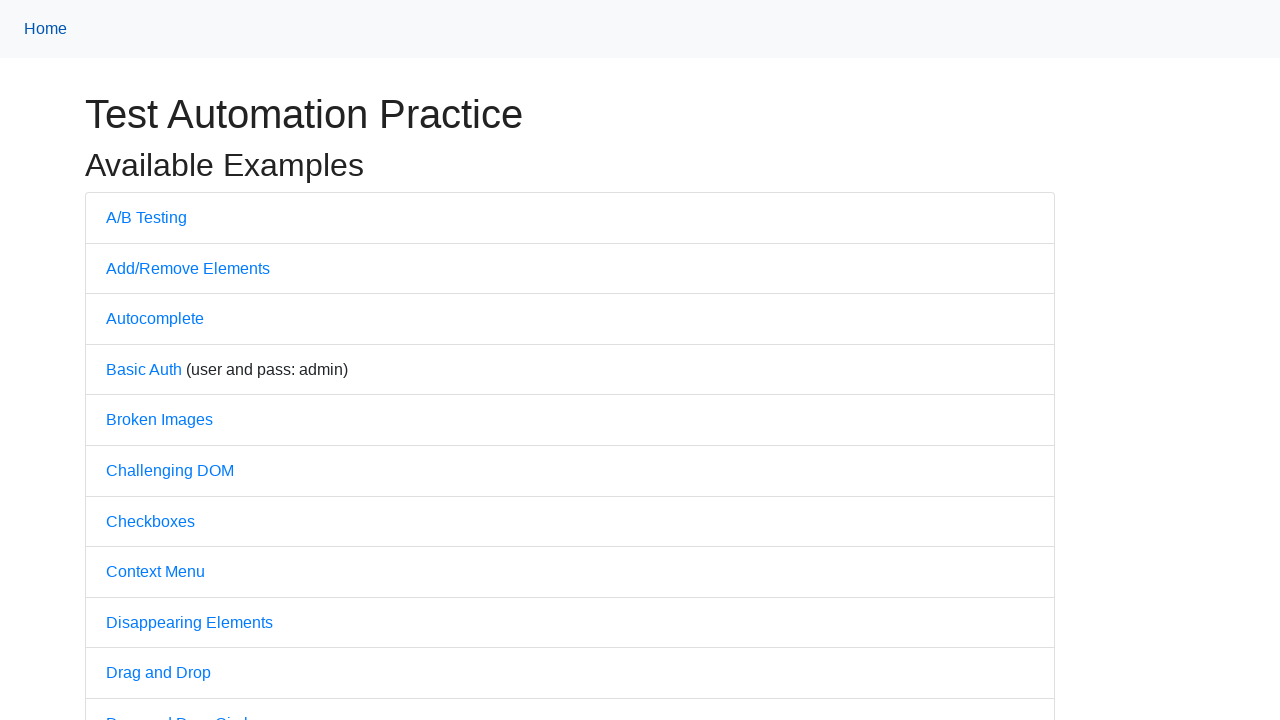